Tests date picker functionality by navigating to the date picker page, clicking on the date input field, and interacting with the calendar widget

Starting URL: https://formy-project.herokuapp.com/

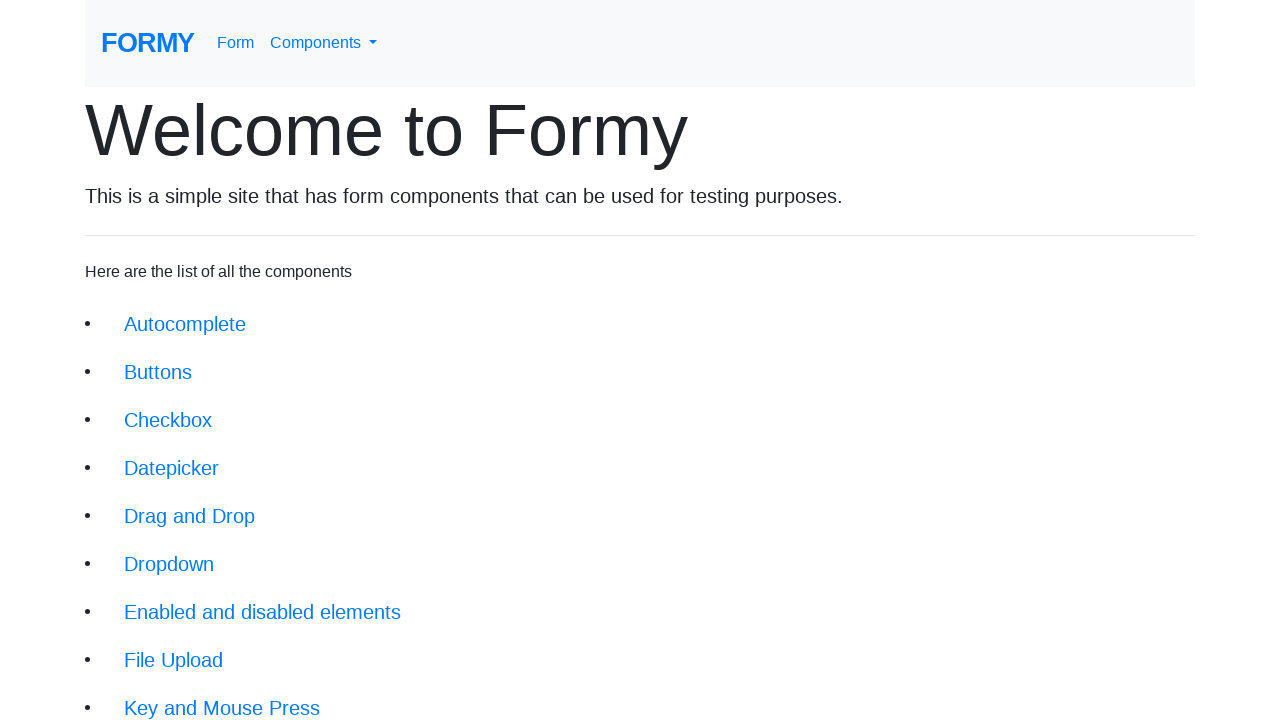

Clicked on the date picker navigation link at (172, 468) on xpath=/html/body/div/div/li[4]/a
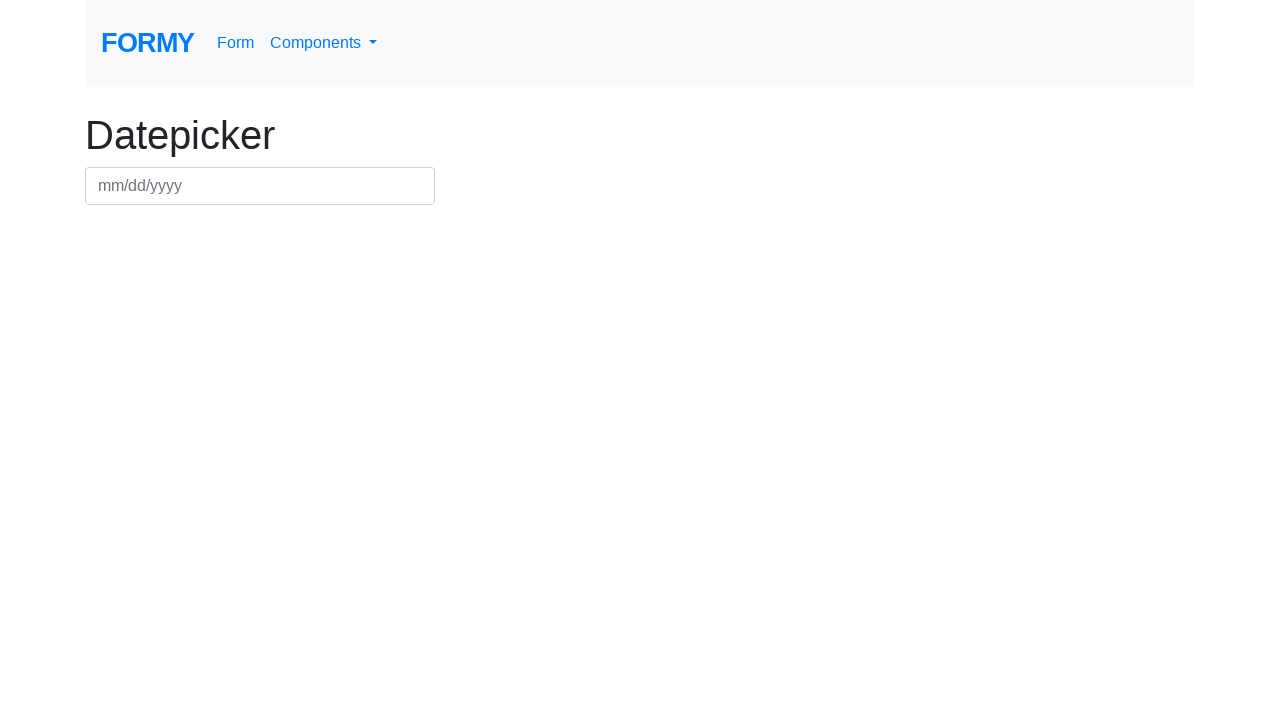

Date picker input field loaded
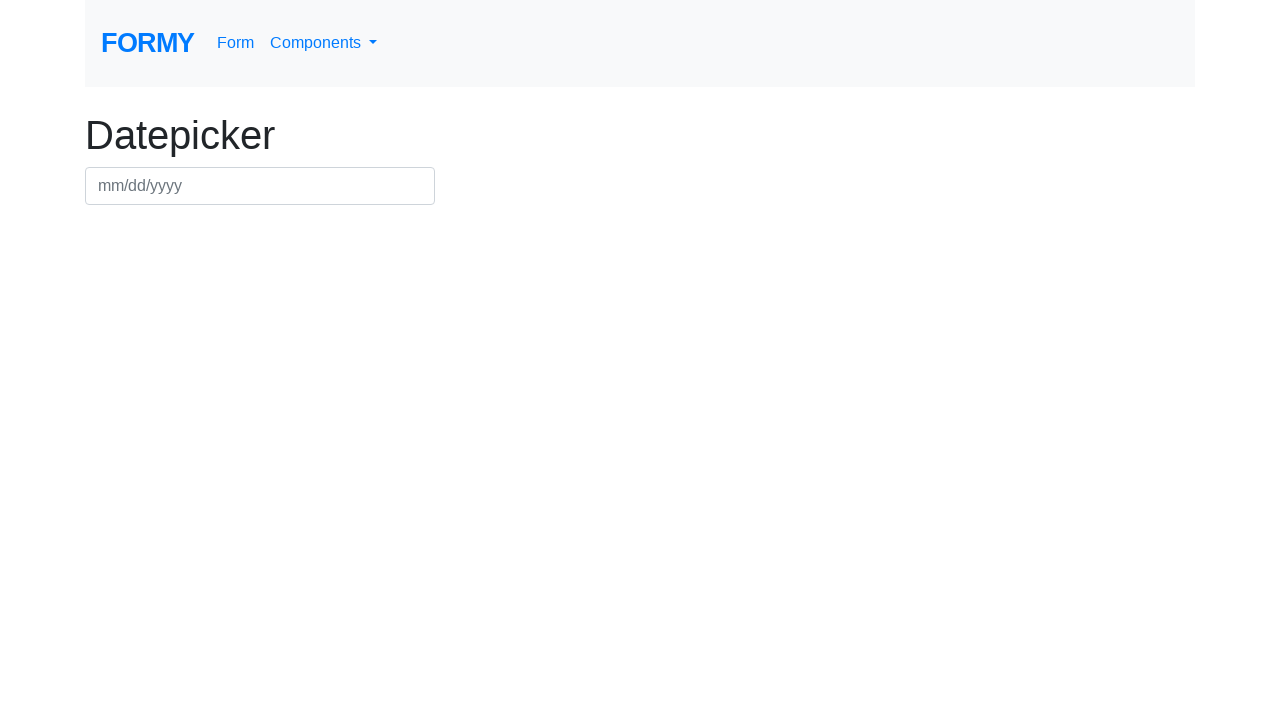

Clicked on the date picker input field to open calendar widget at (260, 186) on #datepicker
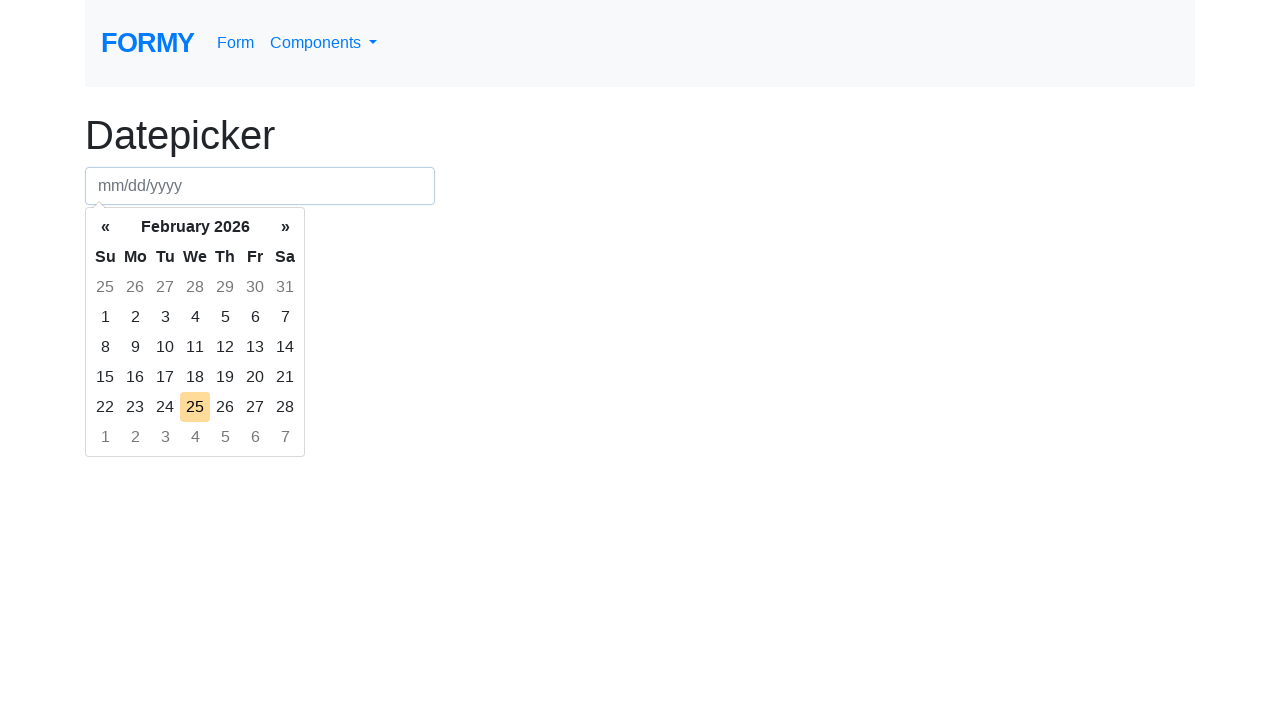

Clicked outside the date picker to close the calendar widget at (195, 332) on xpath=/html/body/div[2]
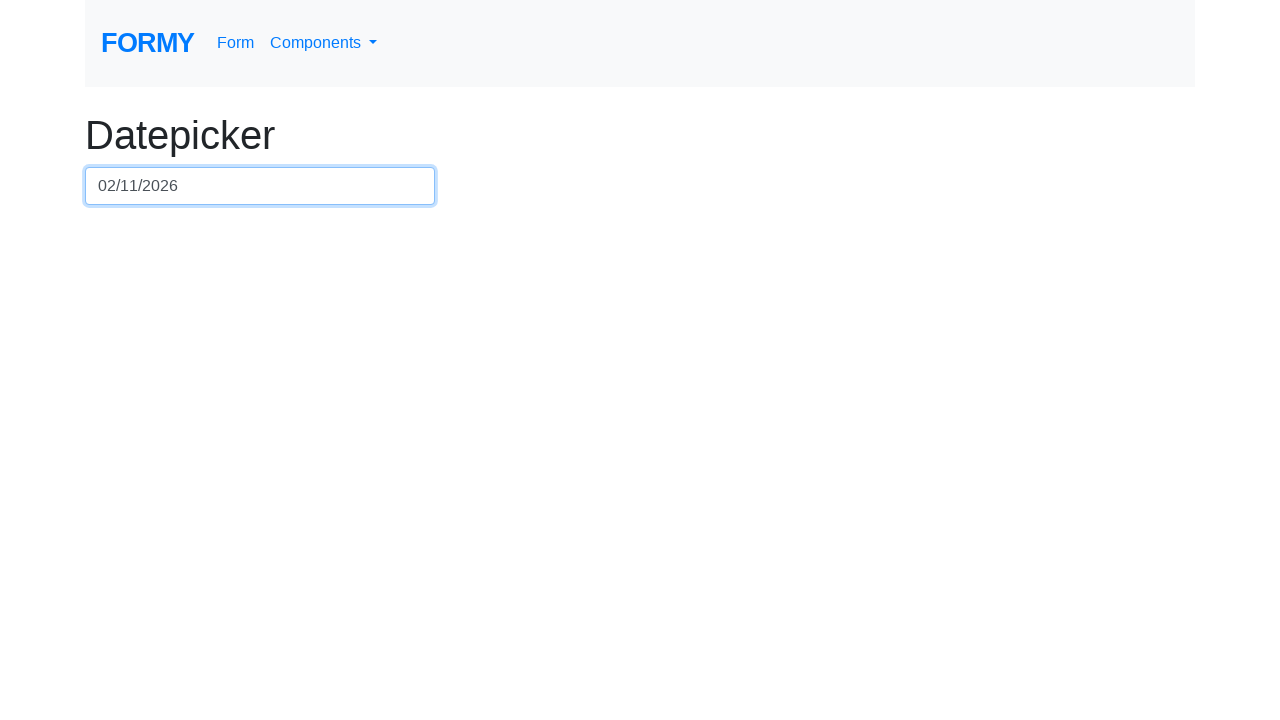

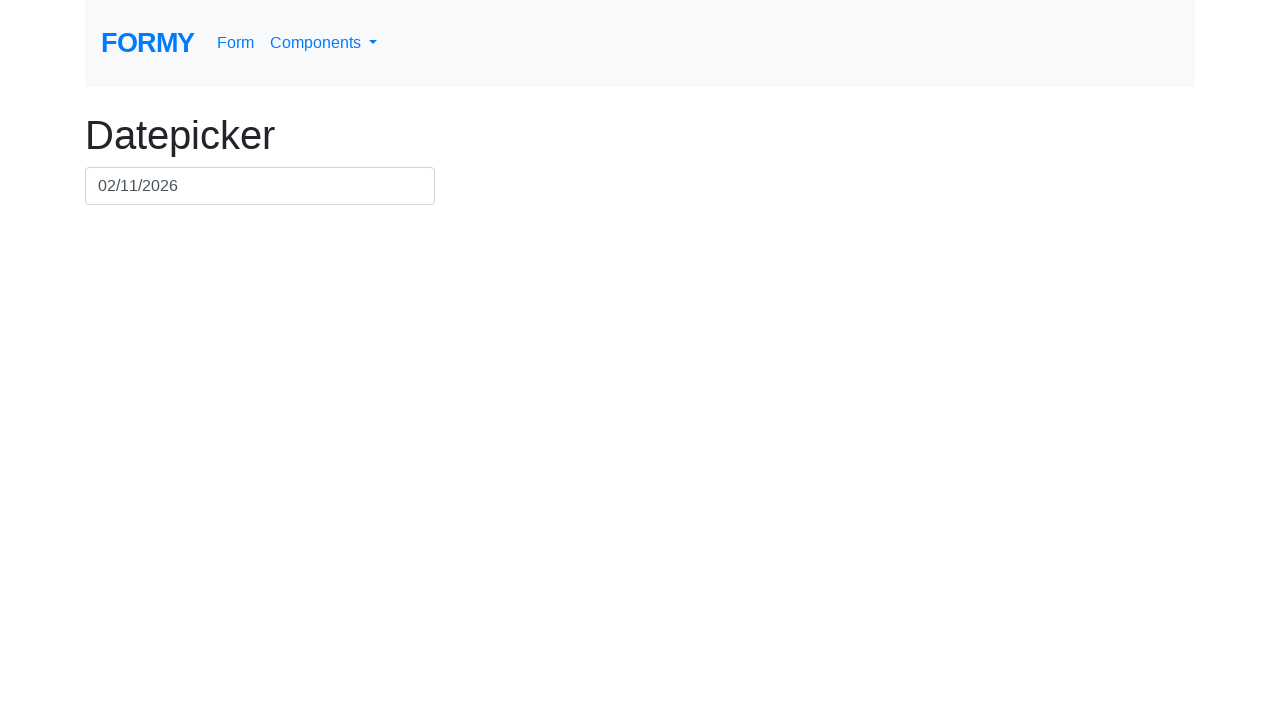